Navigates to Jelly Belly single flavors page, clicks on the Cream Soda flavor button, and waits for the description container to load with flavor details.

Starting URL: https://www.jellybelly.com/jelly-belly-single-flavors

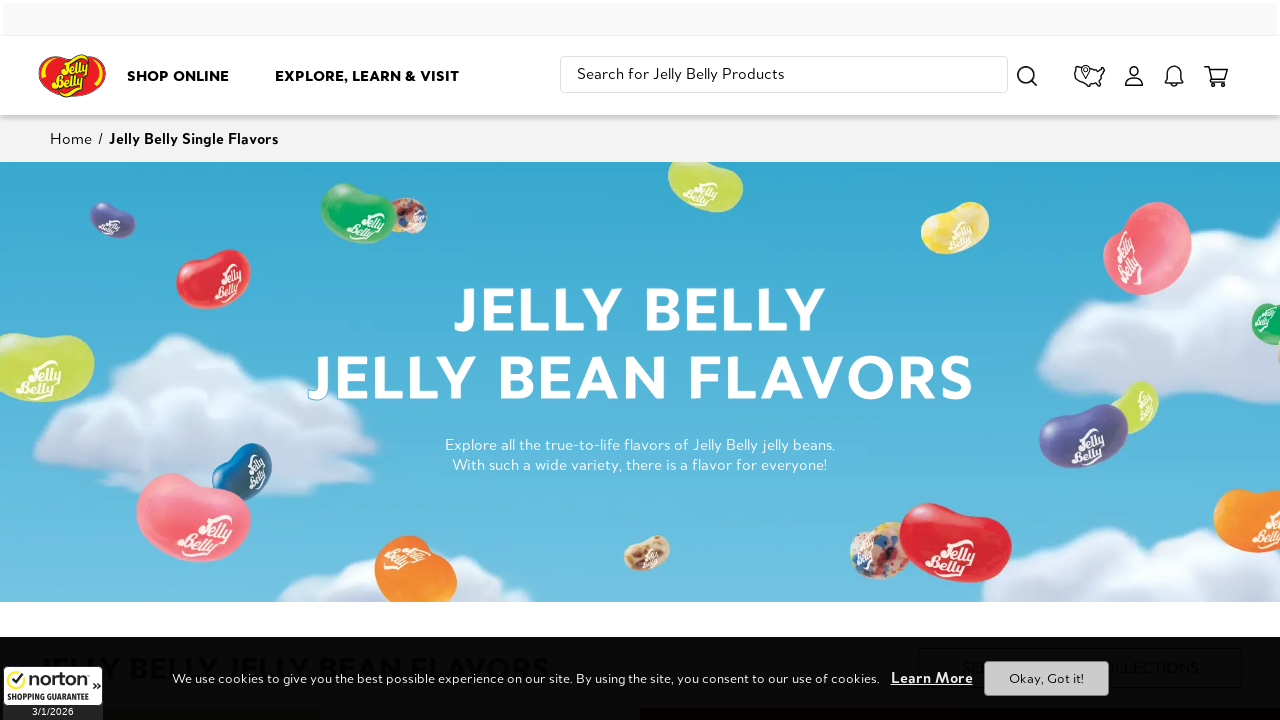

Navigated to Jelly Belly single flavors page
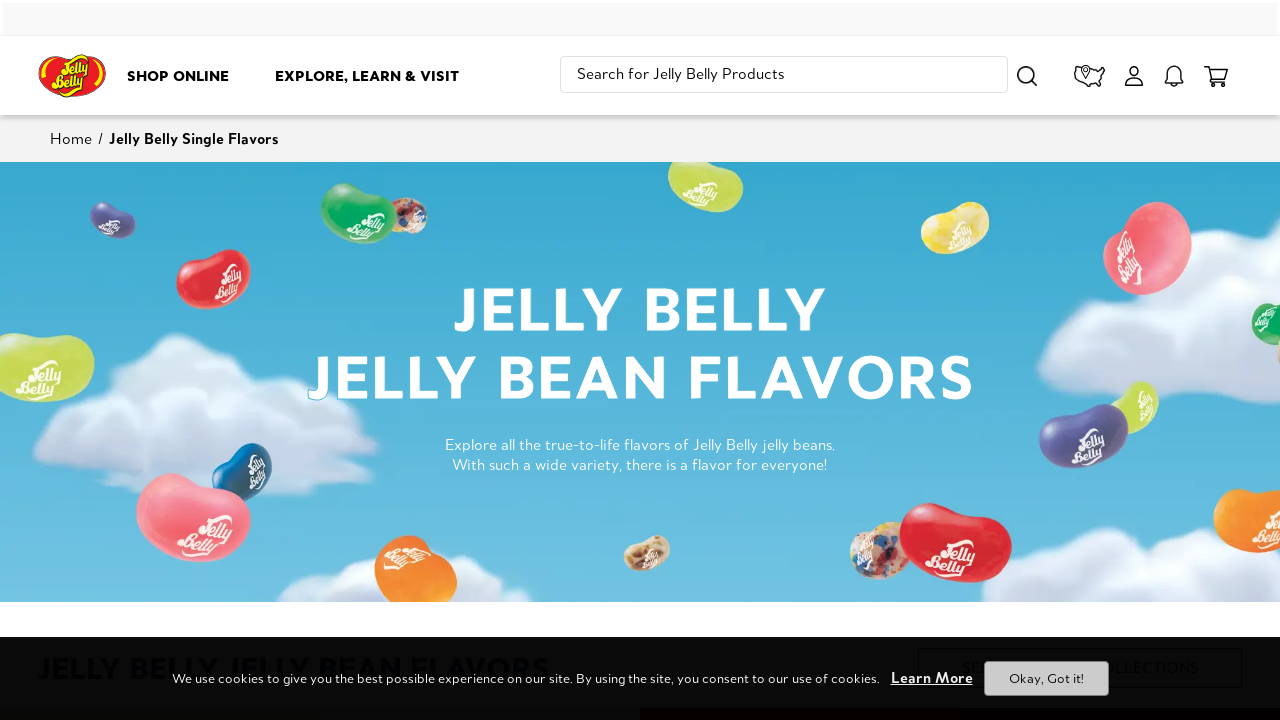

Clicked on the Cream Soda flavor button at (480, 361) on xpath=//*[@id="a-w-cream-soda"]/button
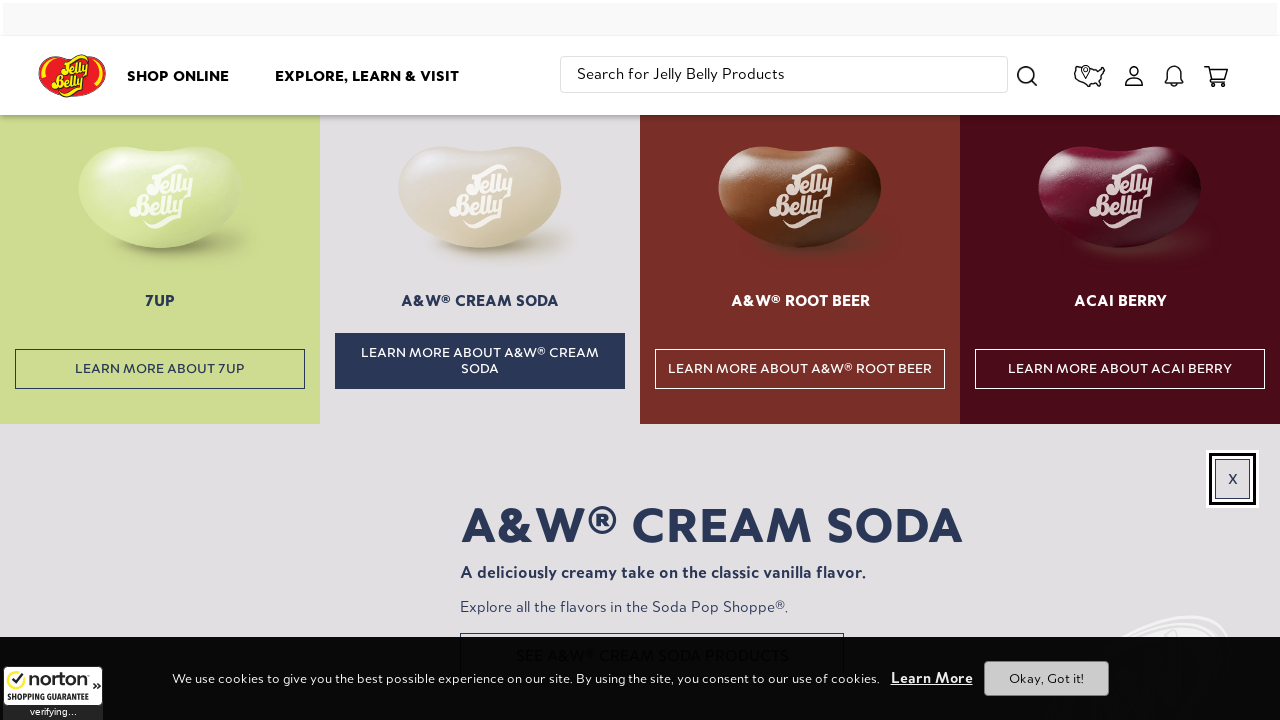

Description container loaded with flavor details
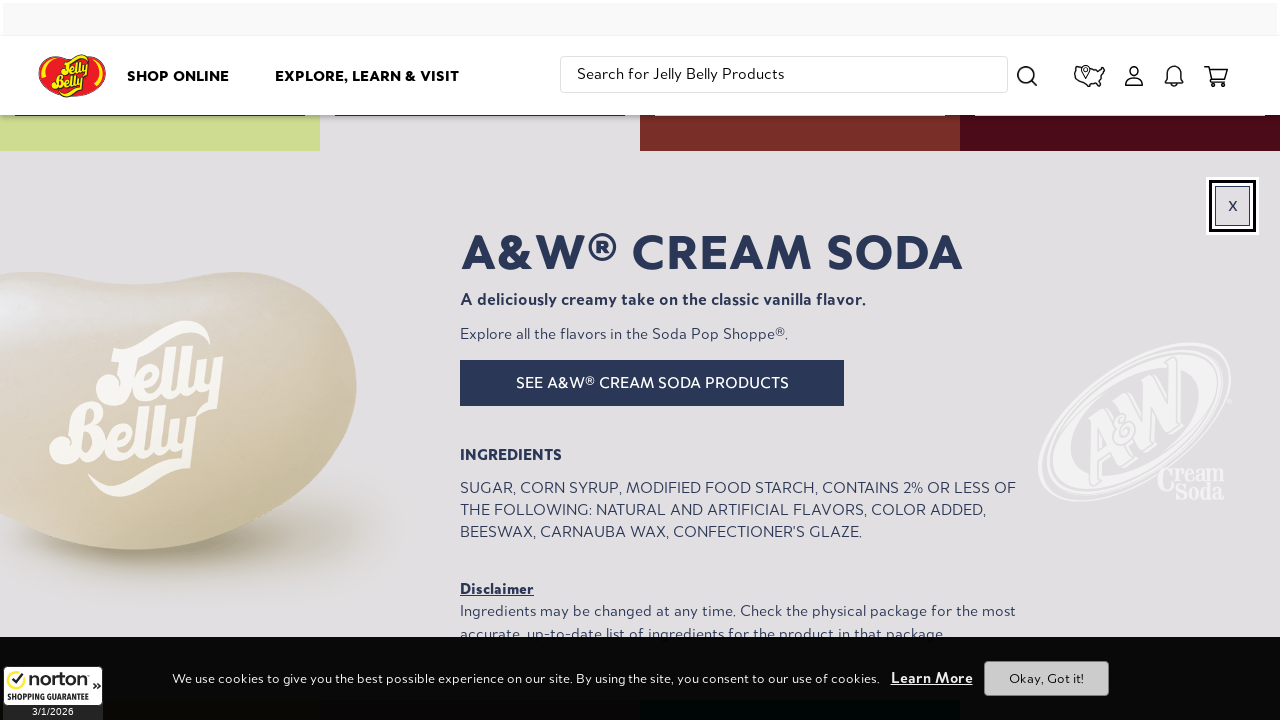

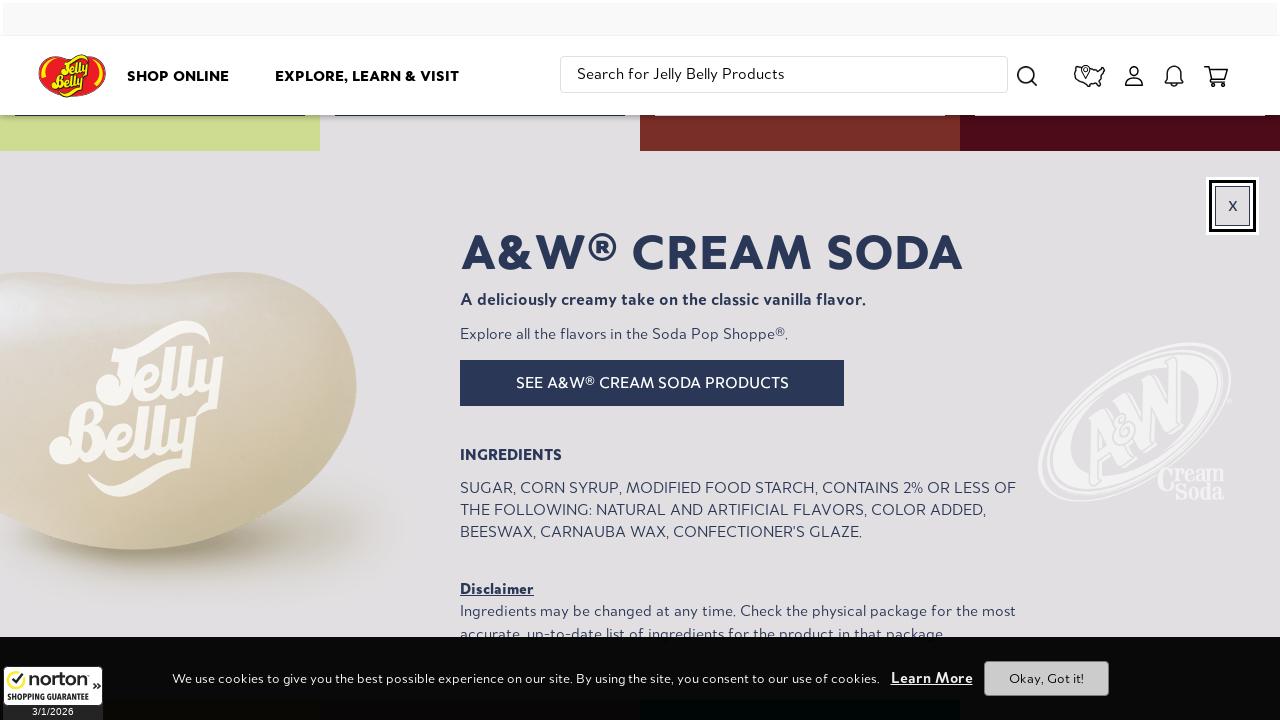